Tests drag and drop functionality by dragging element from column A to column B and verifying the swap occurred

Starting URL: https://the-internet.herokuapp.com/drag_and_drop

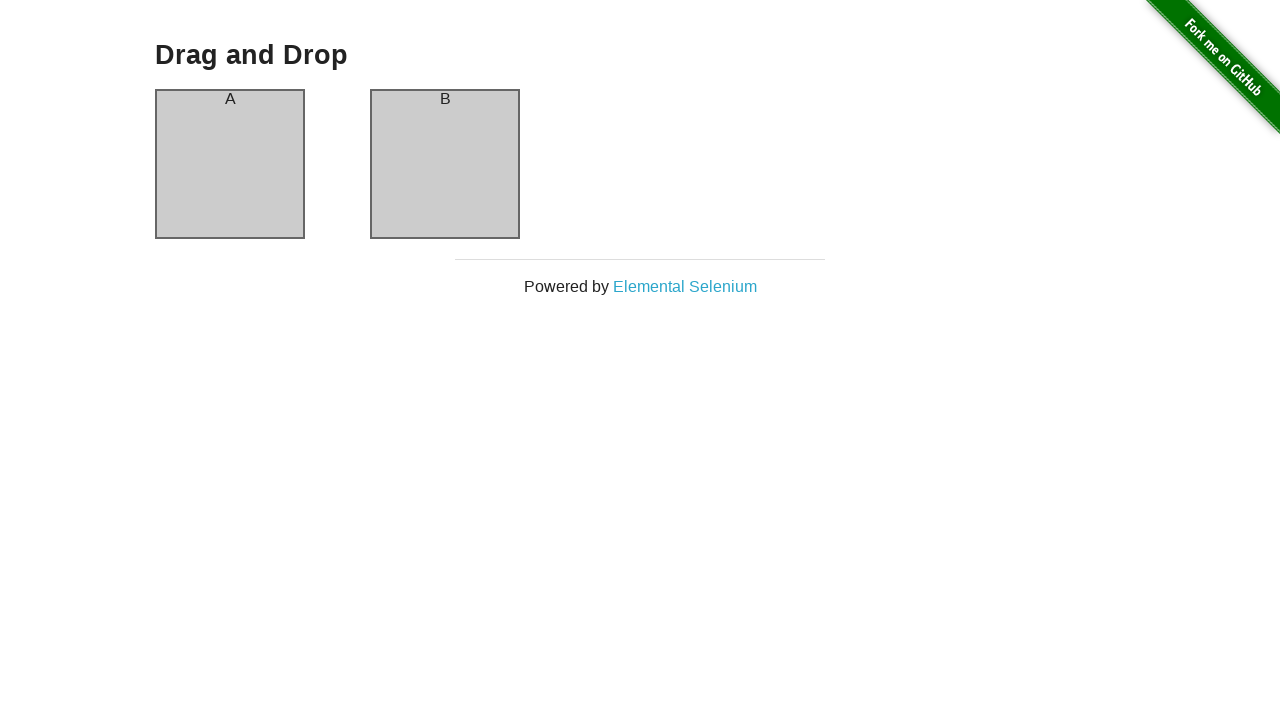

Navigated to drag and drop test page
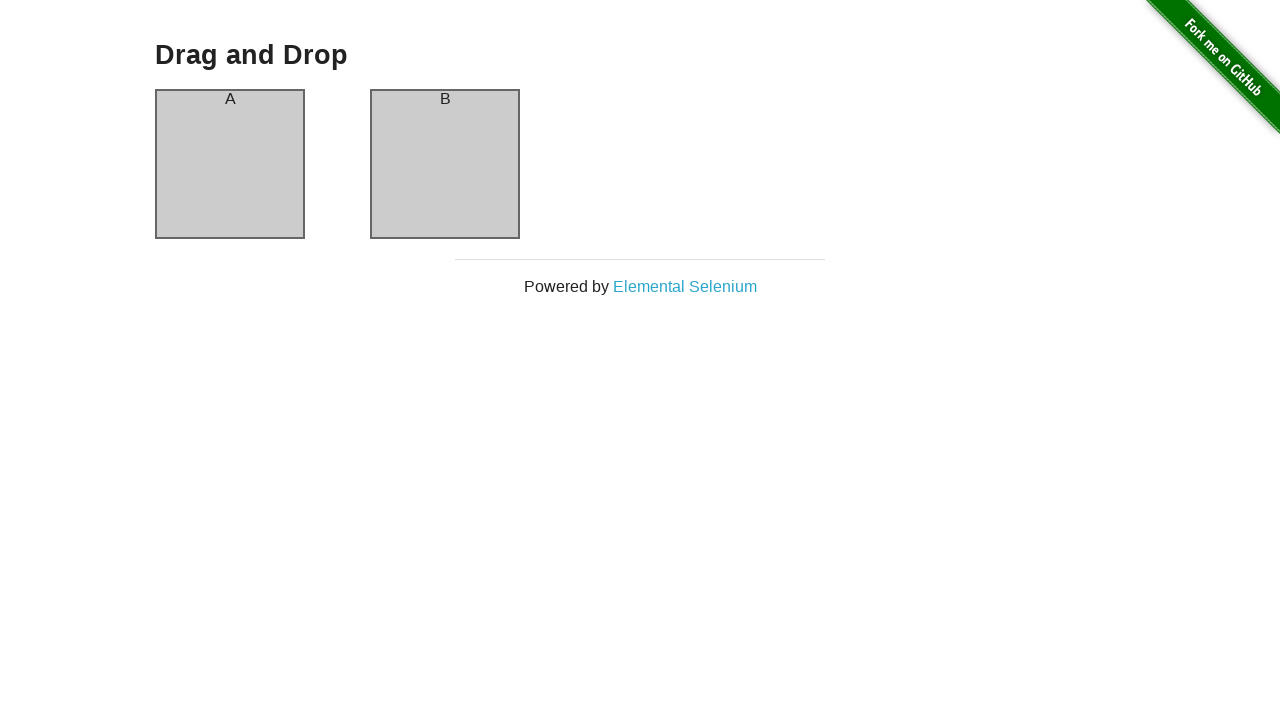

Located column A element
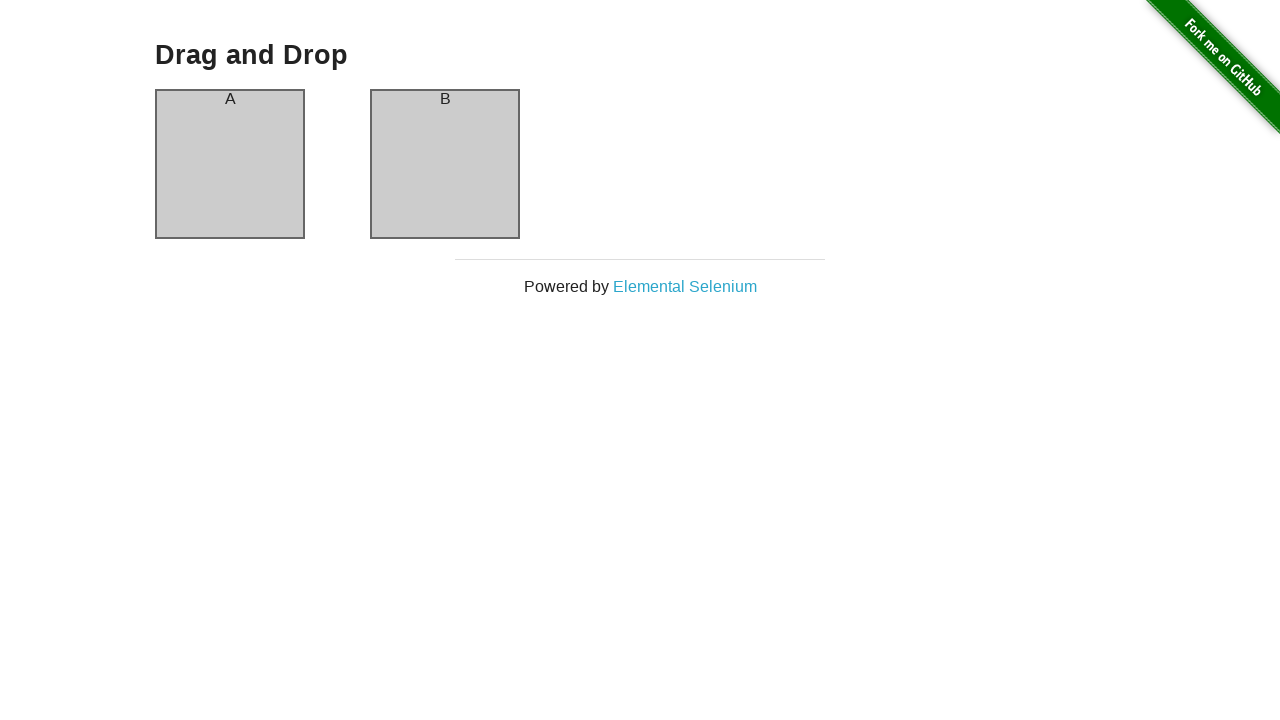

Located column B element
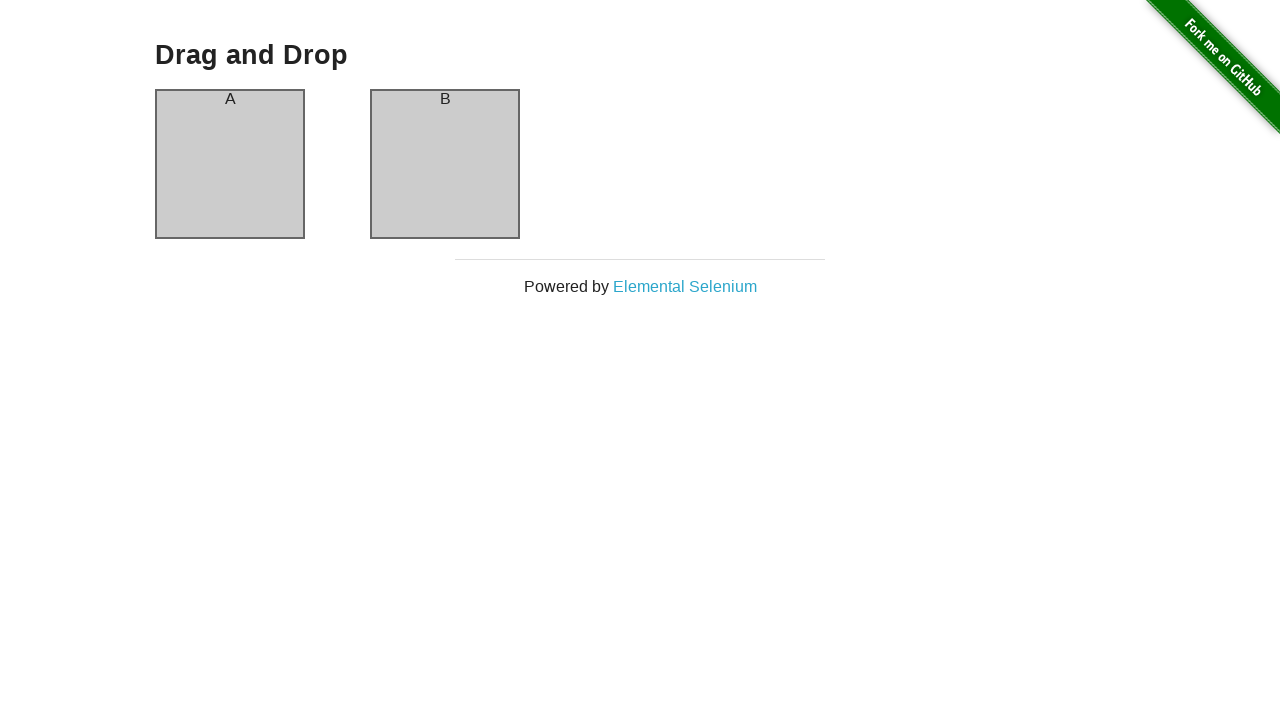

Dragged column A to column B at (445, 164)
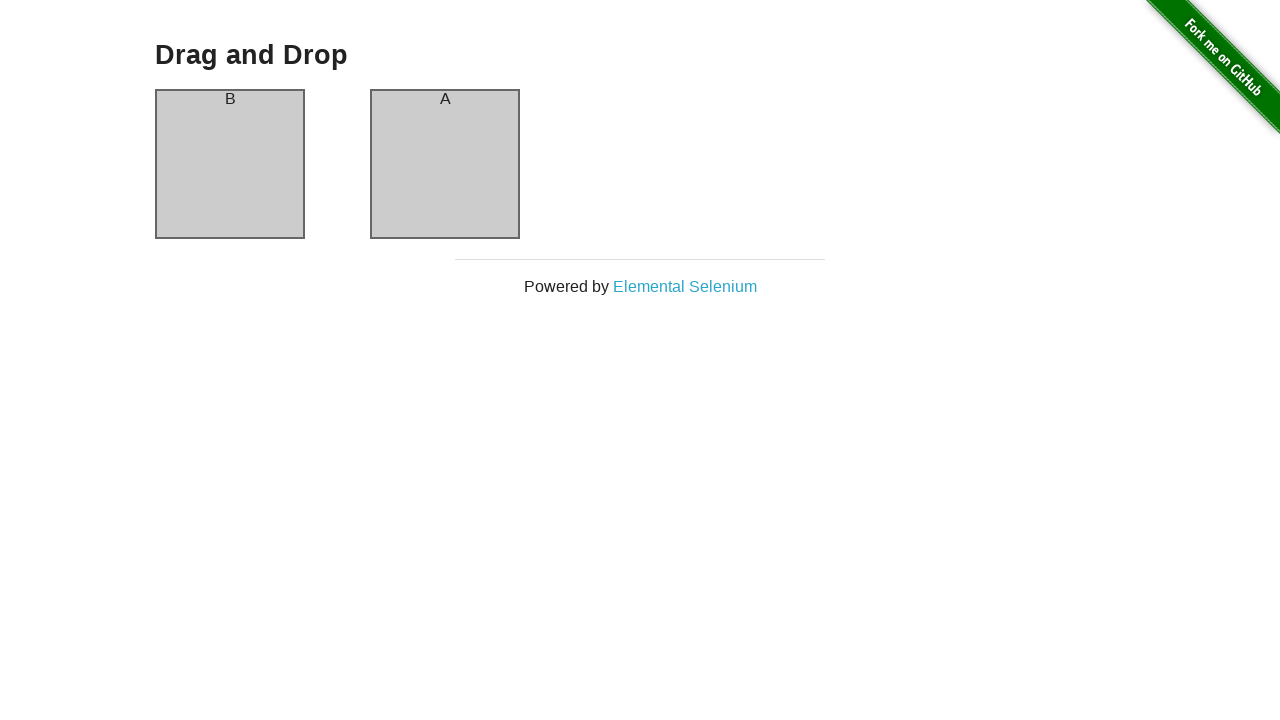

Column A element is visible
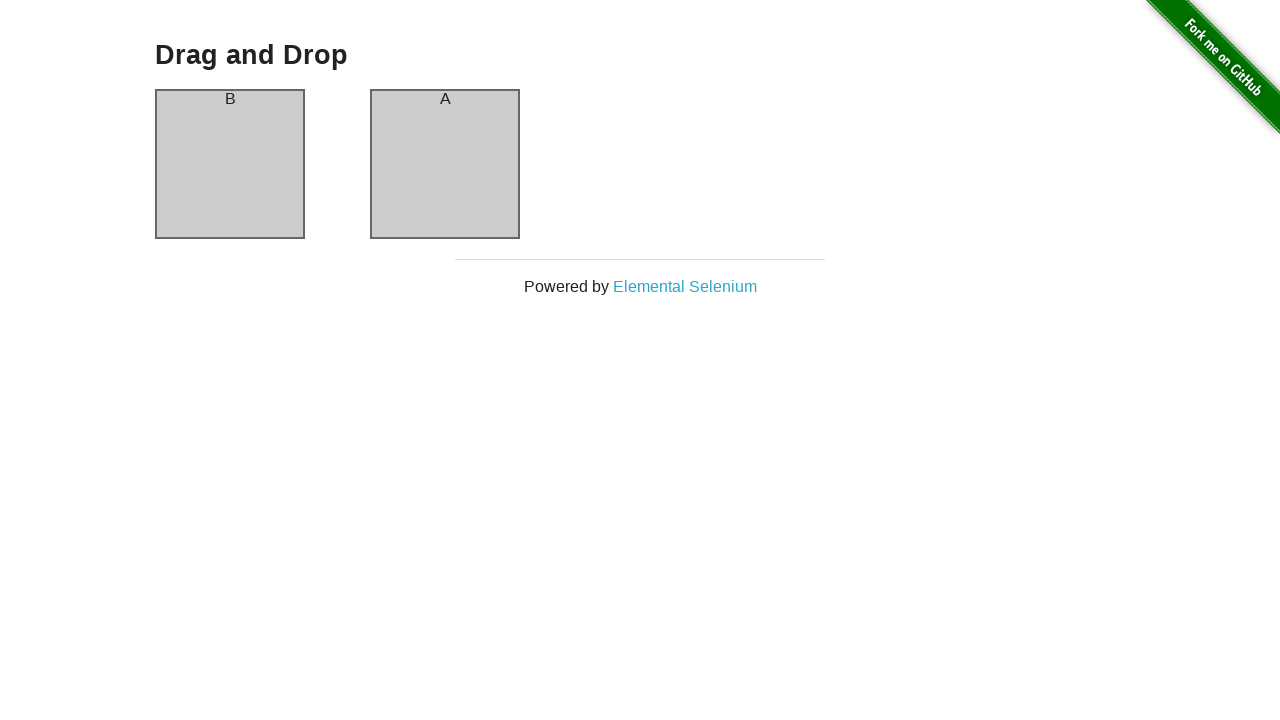

Verified that column A now contains 'B' text - drag and drop swap successful
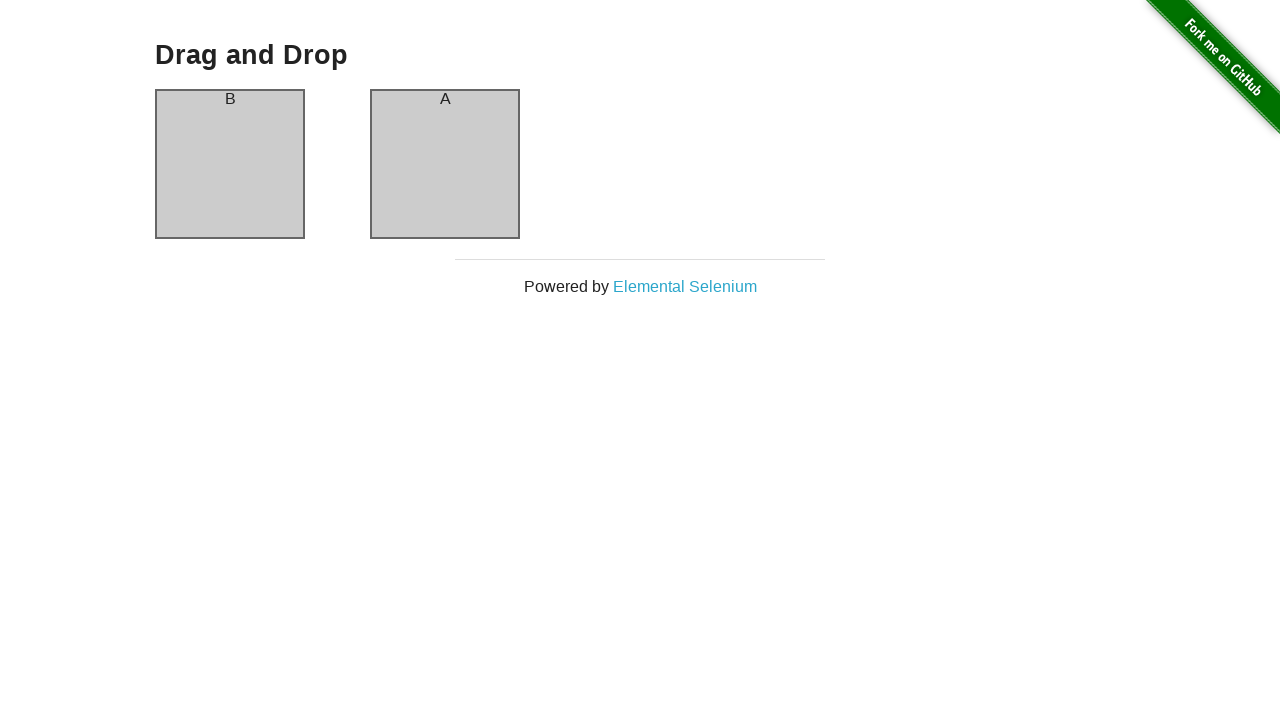

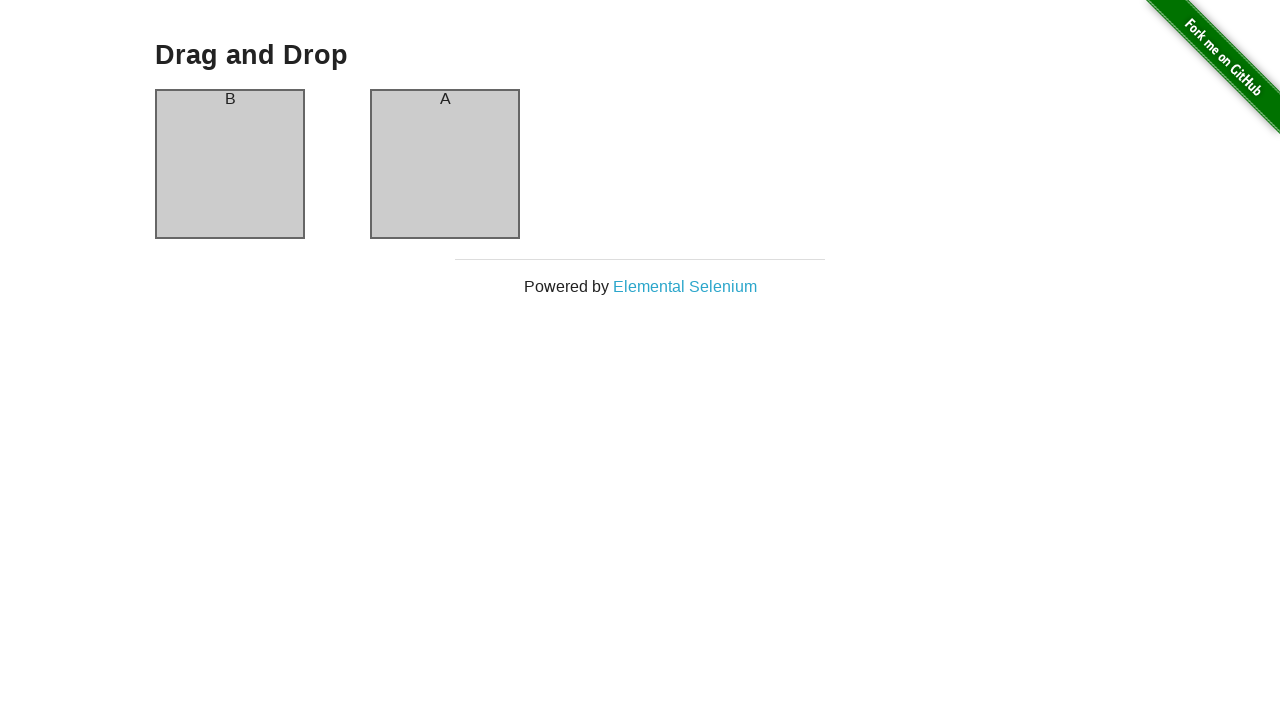